Navigates to checkout and fills in all form fields, then verifies no error messages are displayed

Starting URL: https://webshop-agil-testautomatiserare.netlify.app/

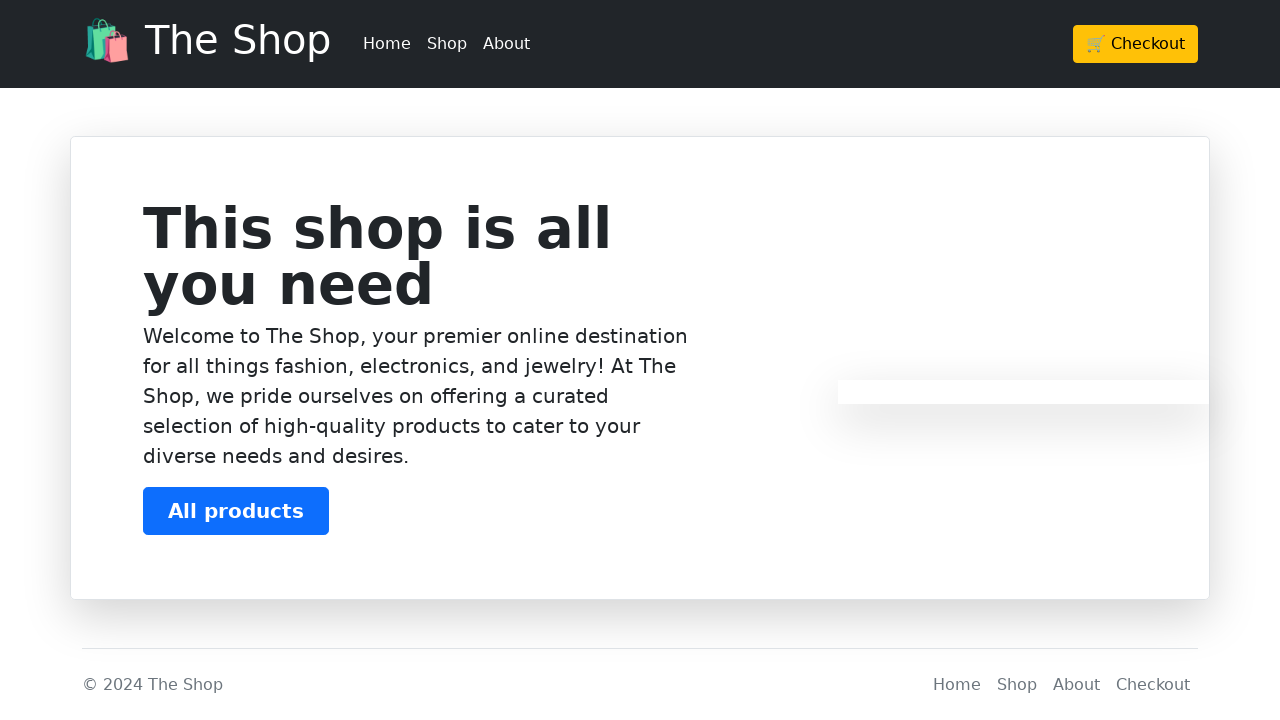

Scrolled Checkout link into view in footer
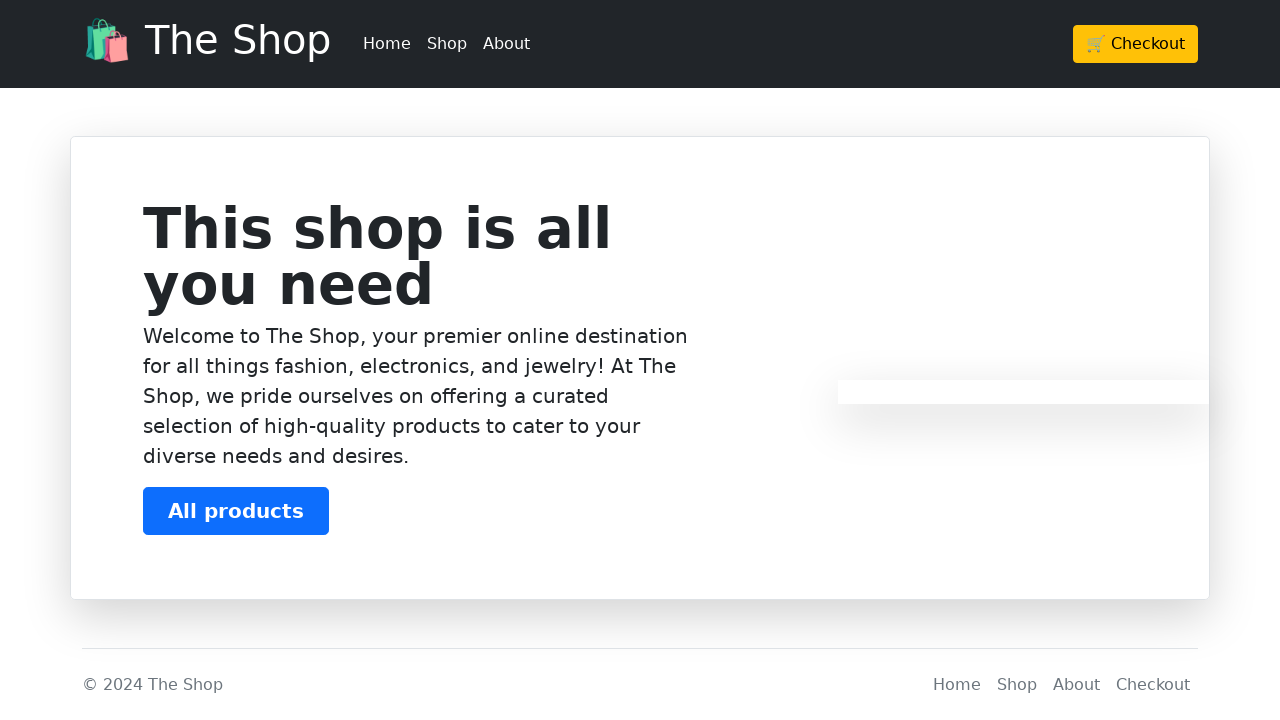

Waited 500ms for page to settle
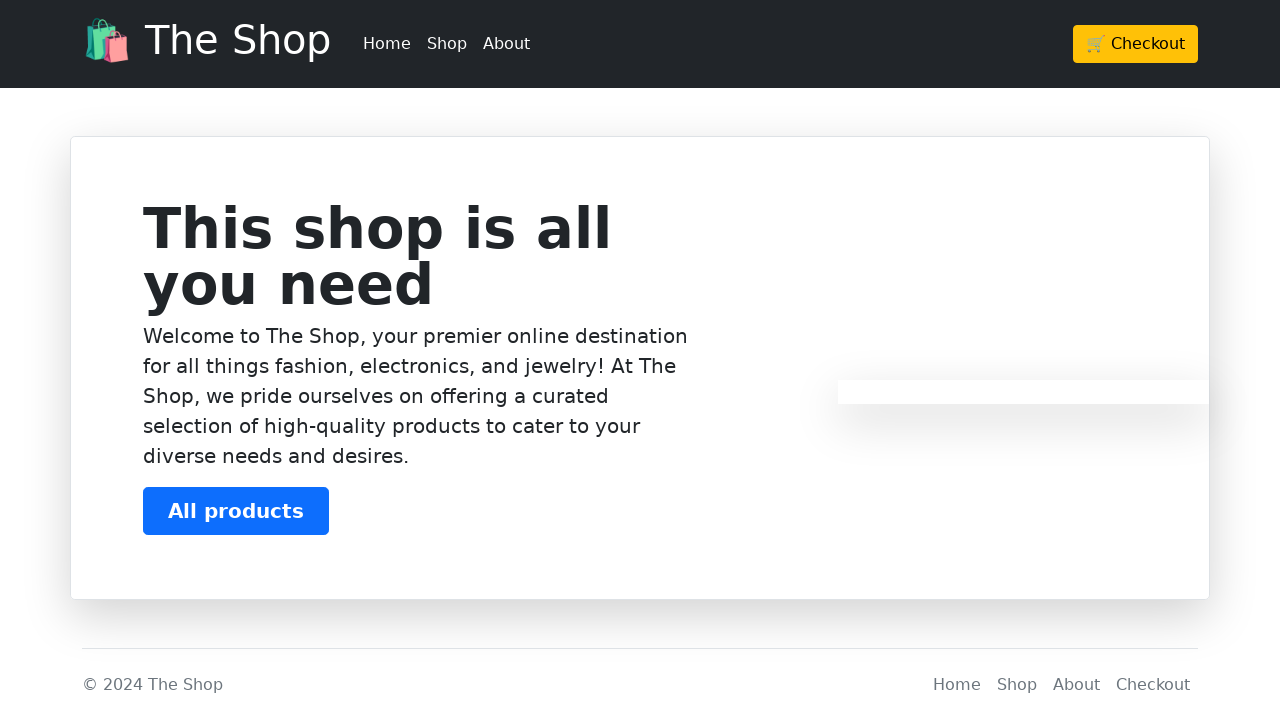

Clicked Checkout link in footer at (1153, 685) on footer a:has-text('Checkout')
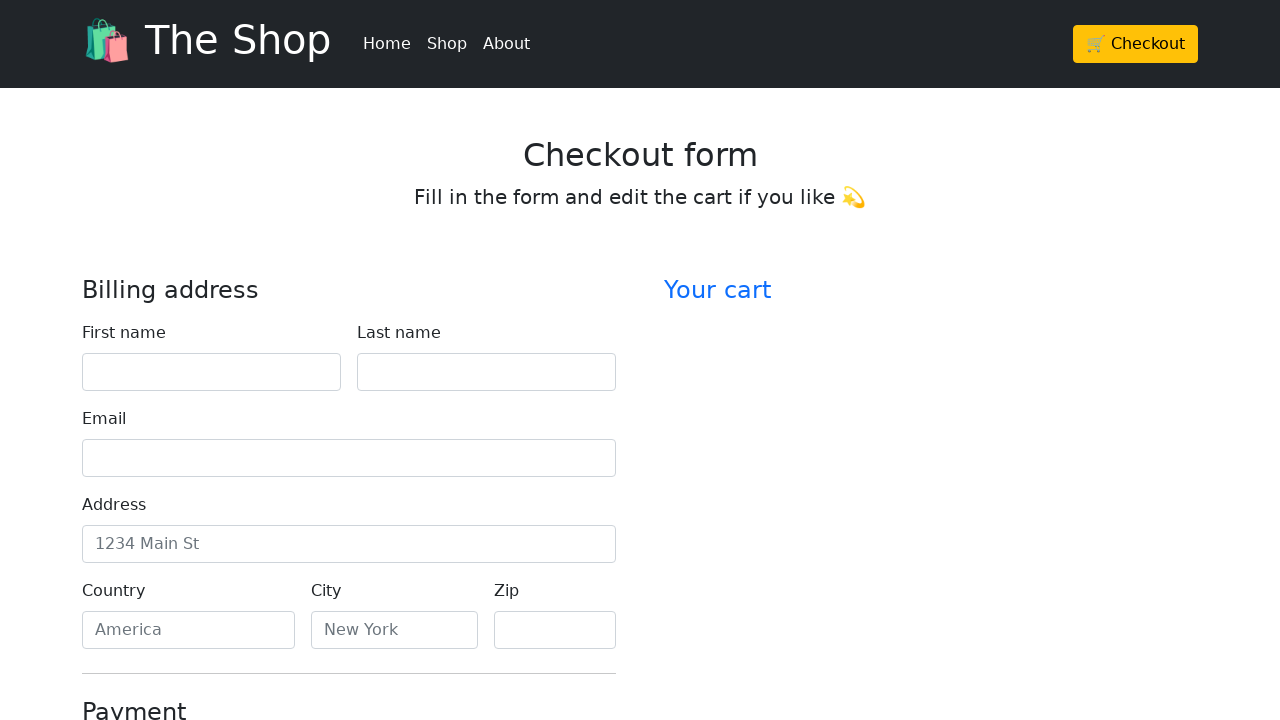

Waited 1000ms for checkout page to load
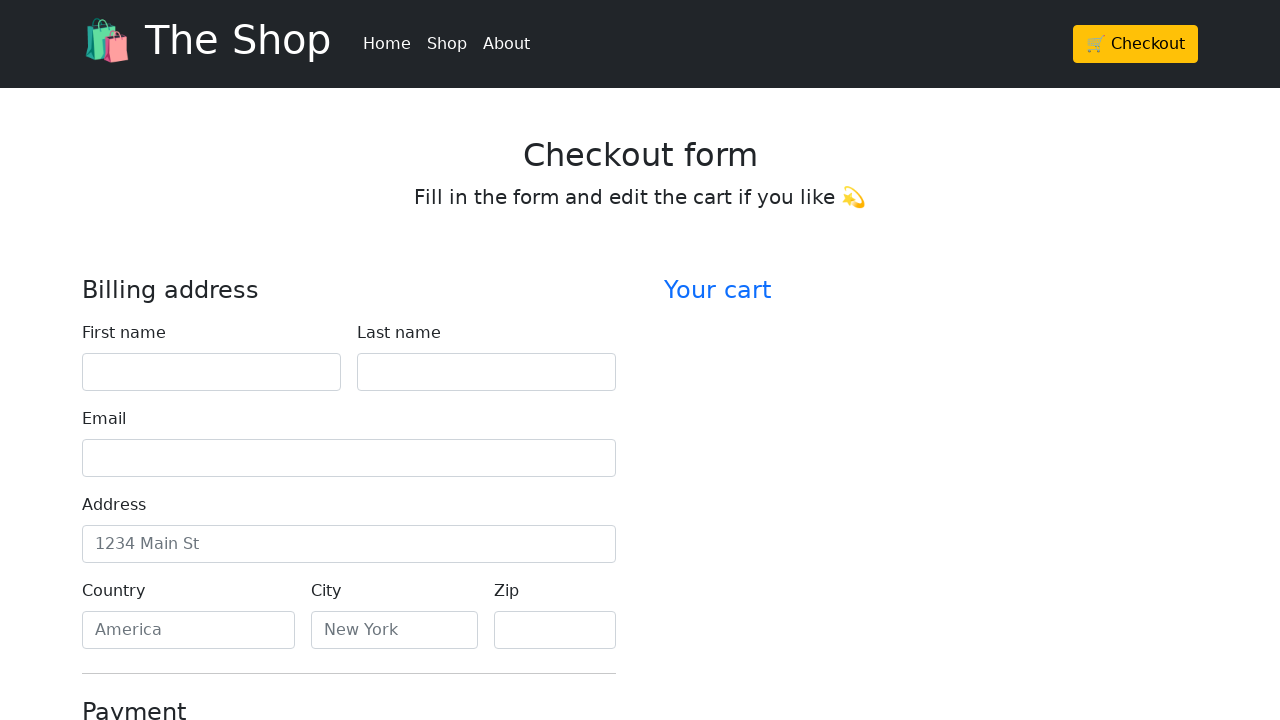

Filled first name field with 'John' on #firstName
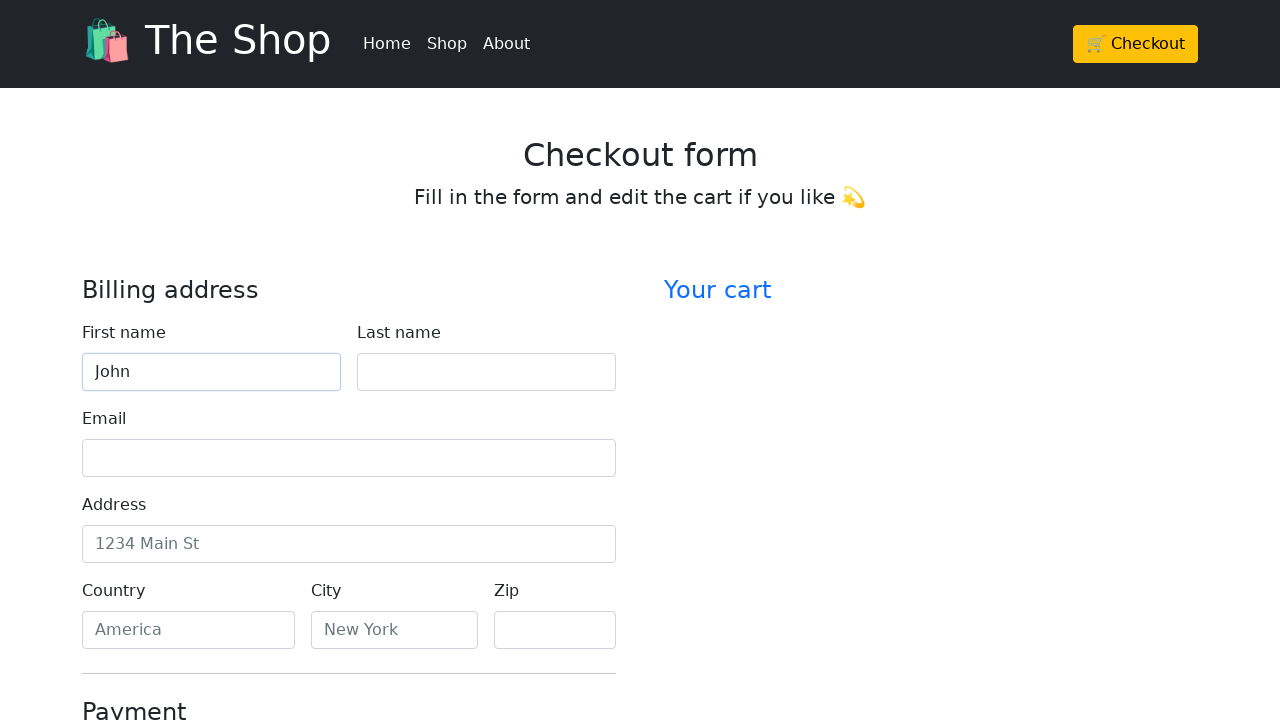

Filled last name field with 'Doe' on #lastName
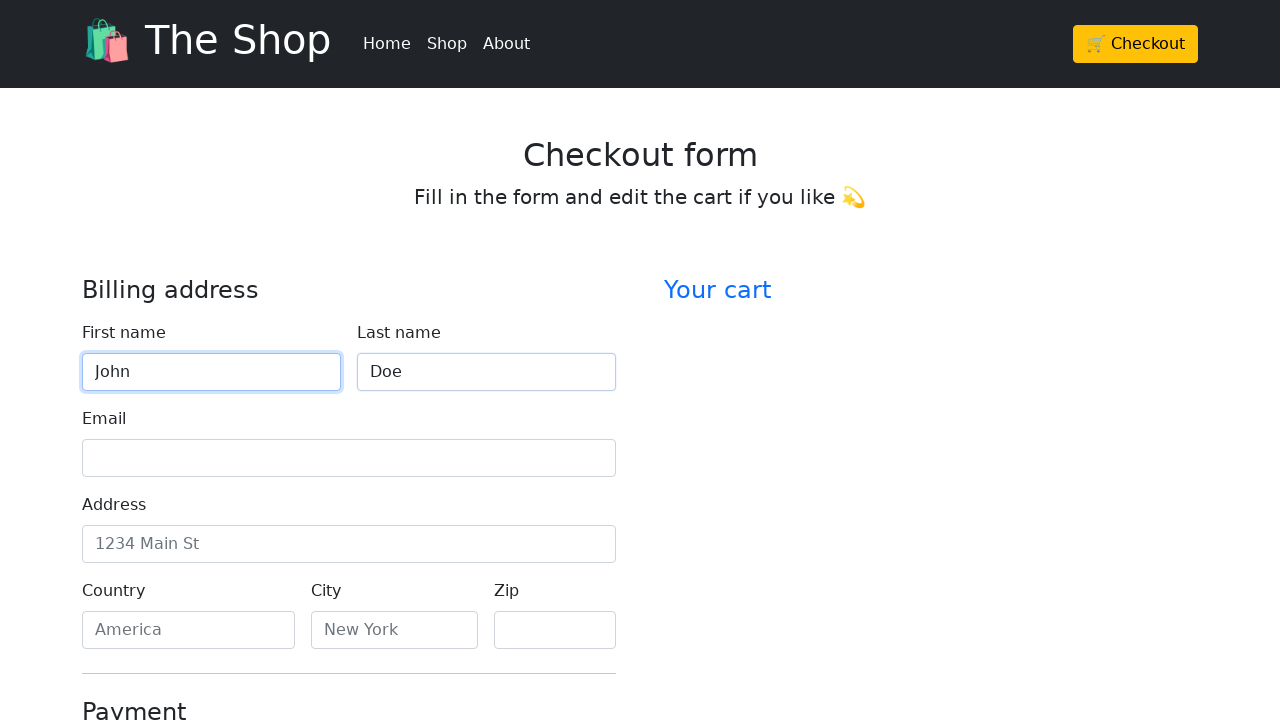

Filled email field with 'john.doe@example.com' on #email
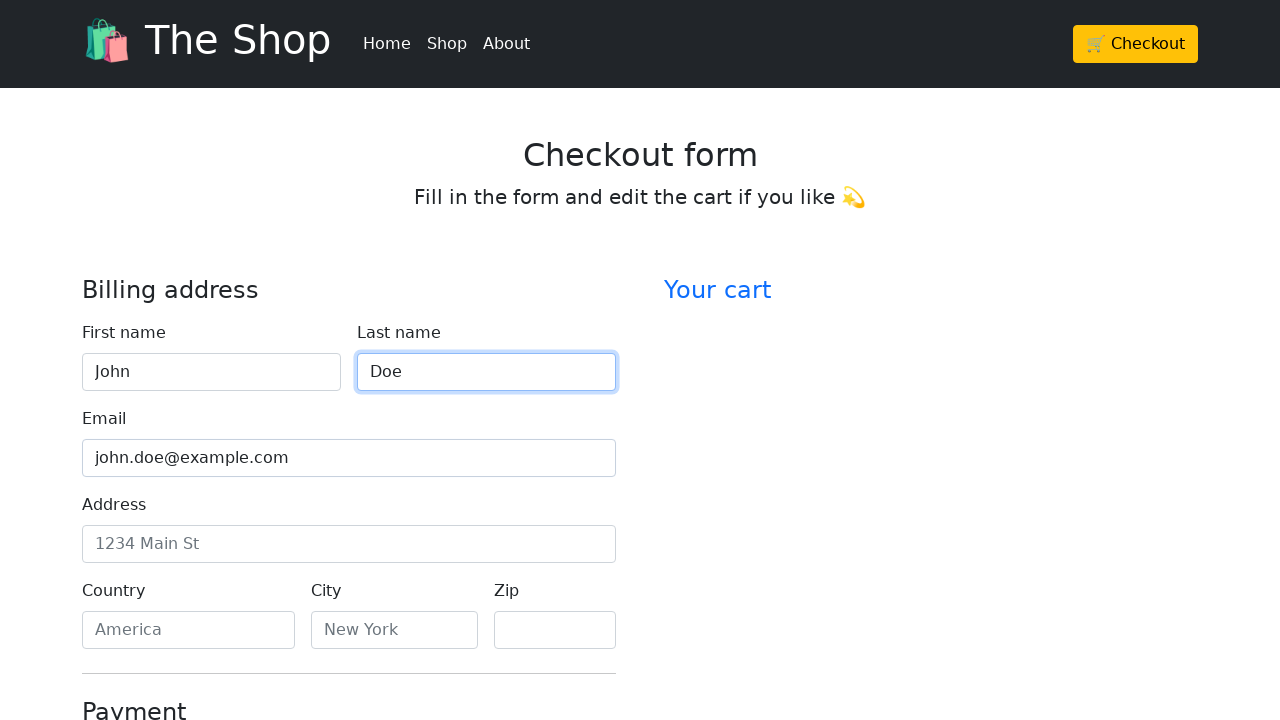

Filled address field with '123 Main Street' on #address
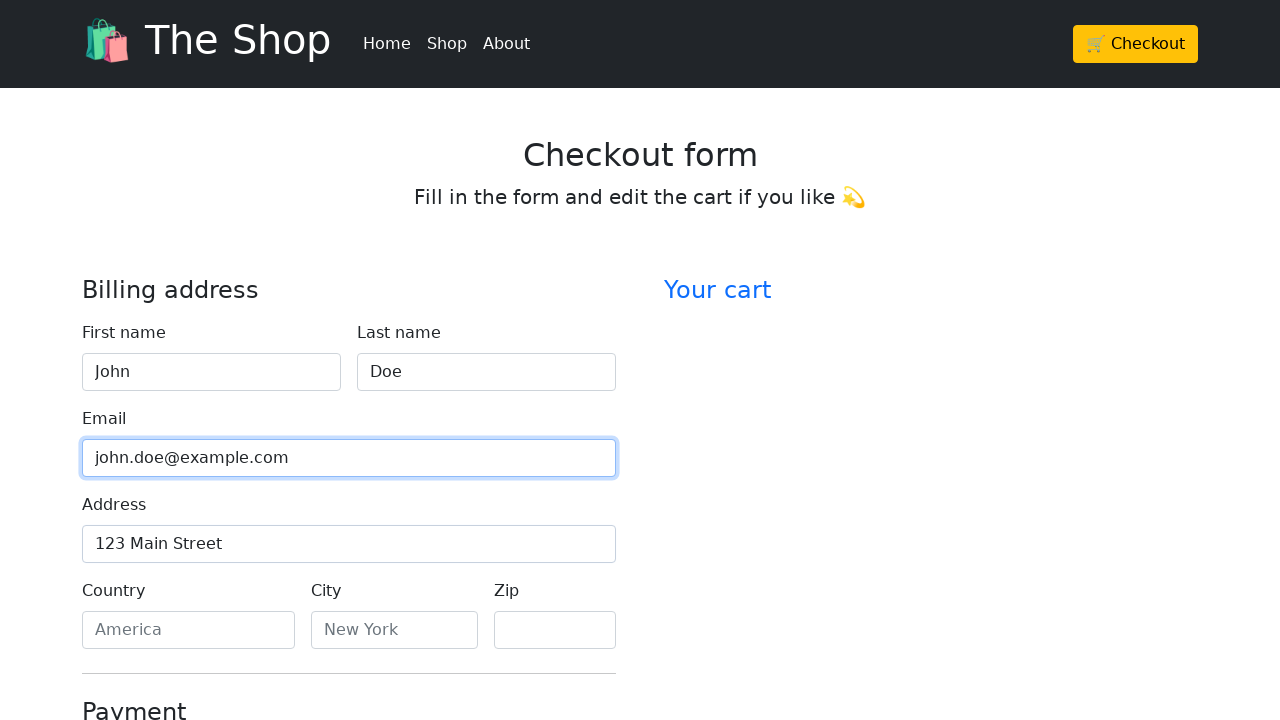

Filled country field with 'Sweden' on #country
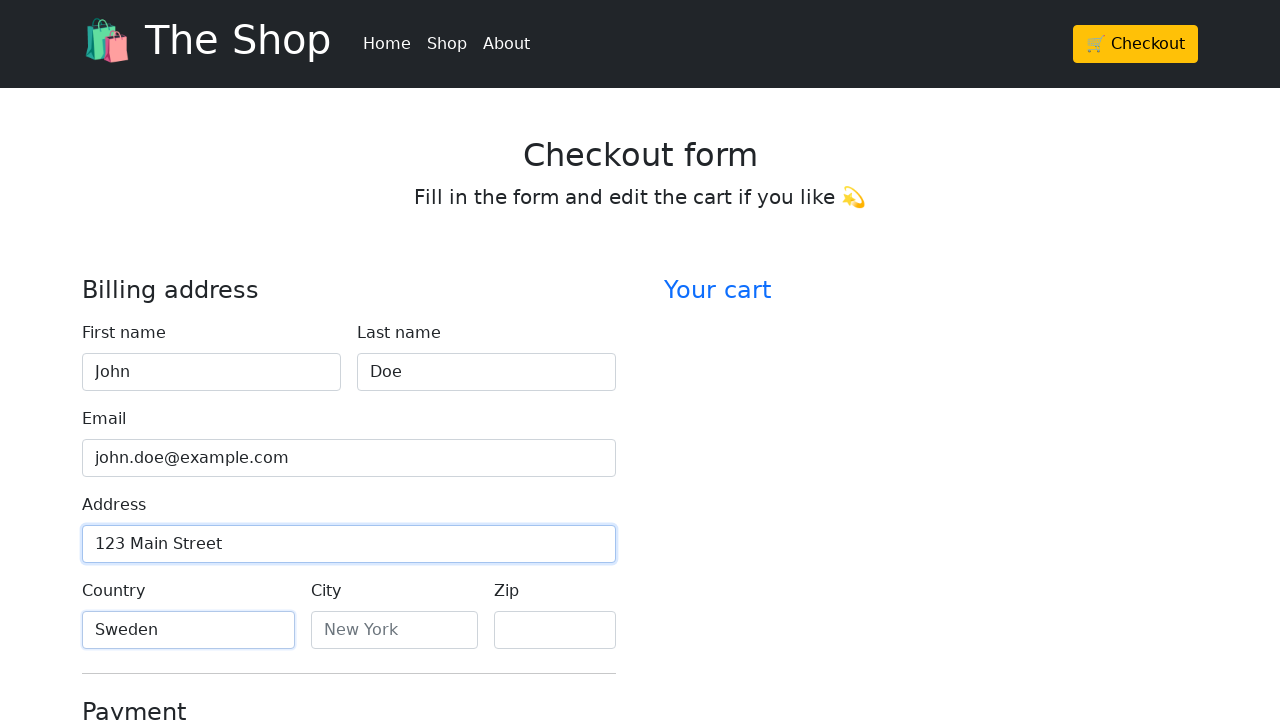

Filled city field with 'Stockholm' on #city
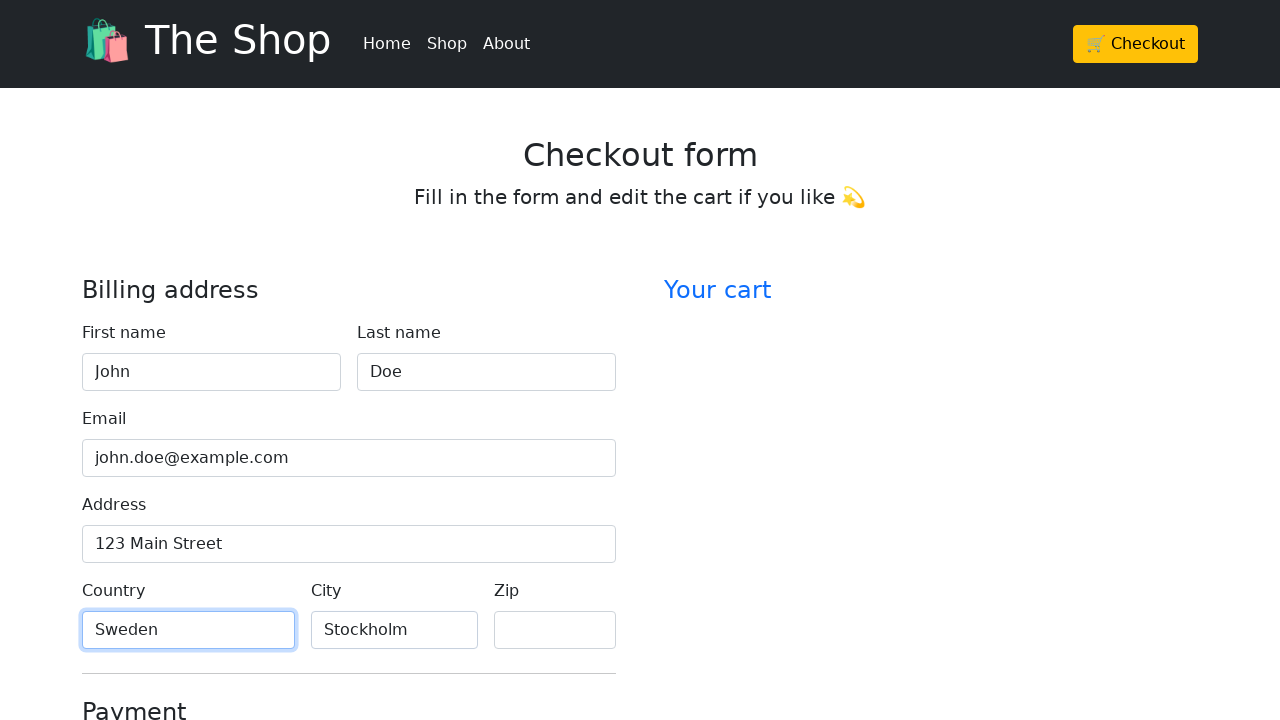

Filled zip code field with '12345' on #zip
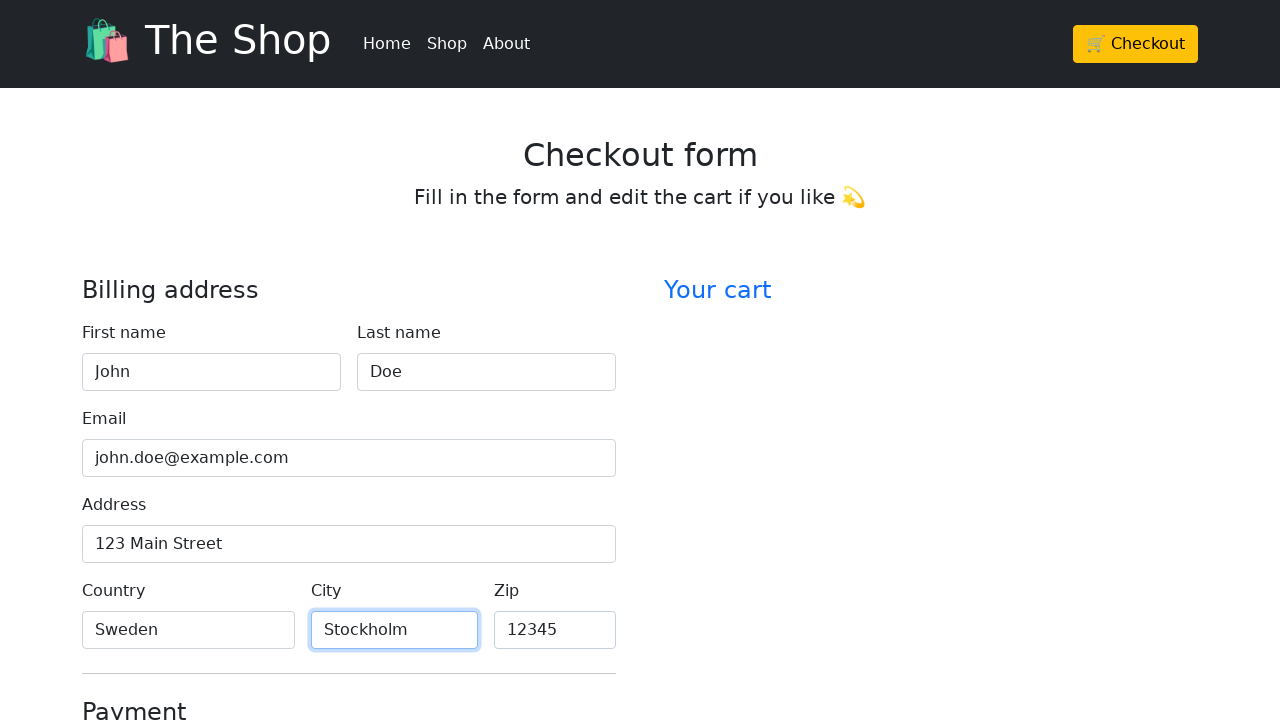

Filled credit card name field with 'John Doe' on #cc-name
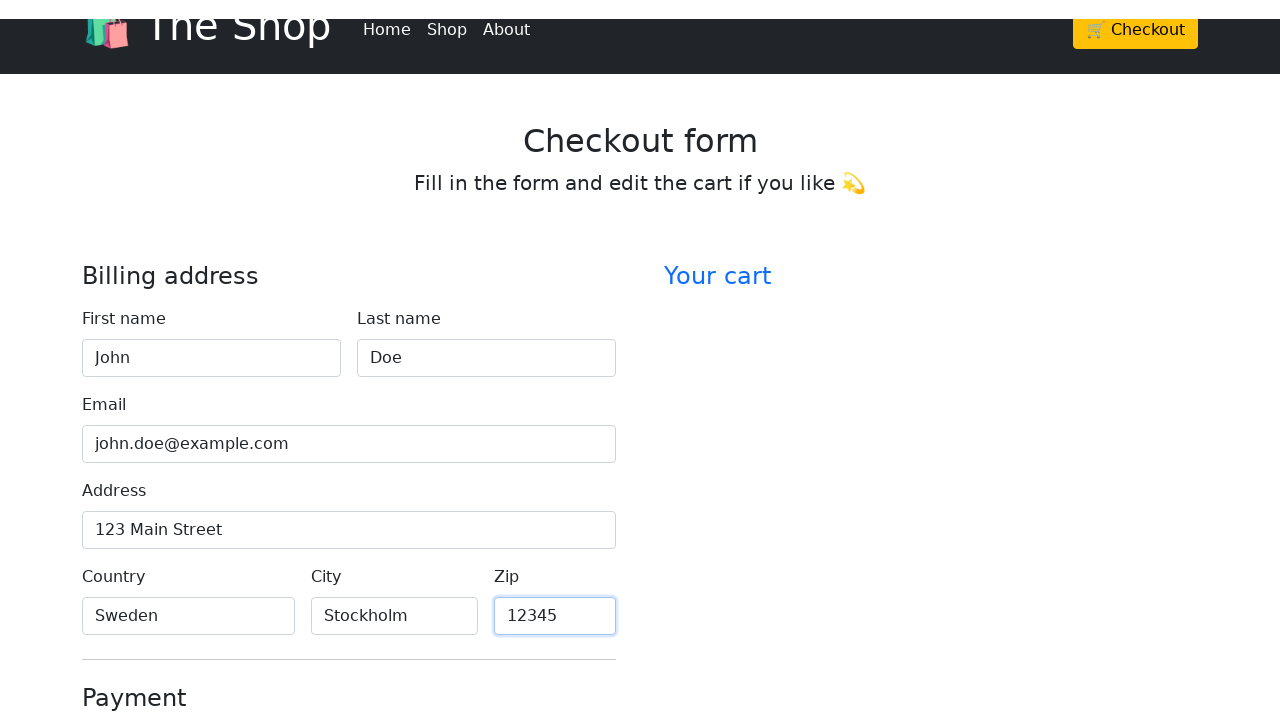

Filled credit card number field with test card number on #cc-number
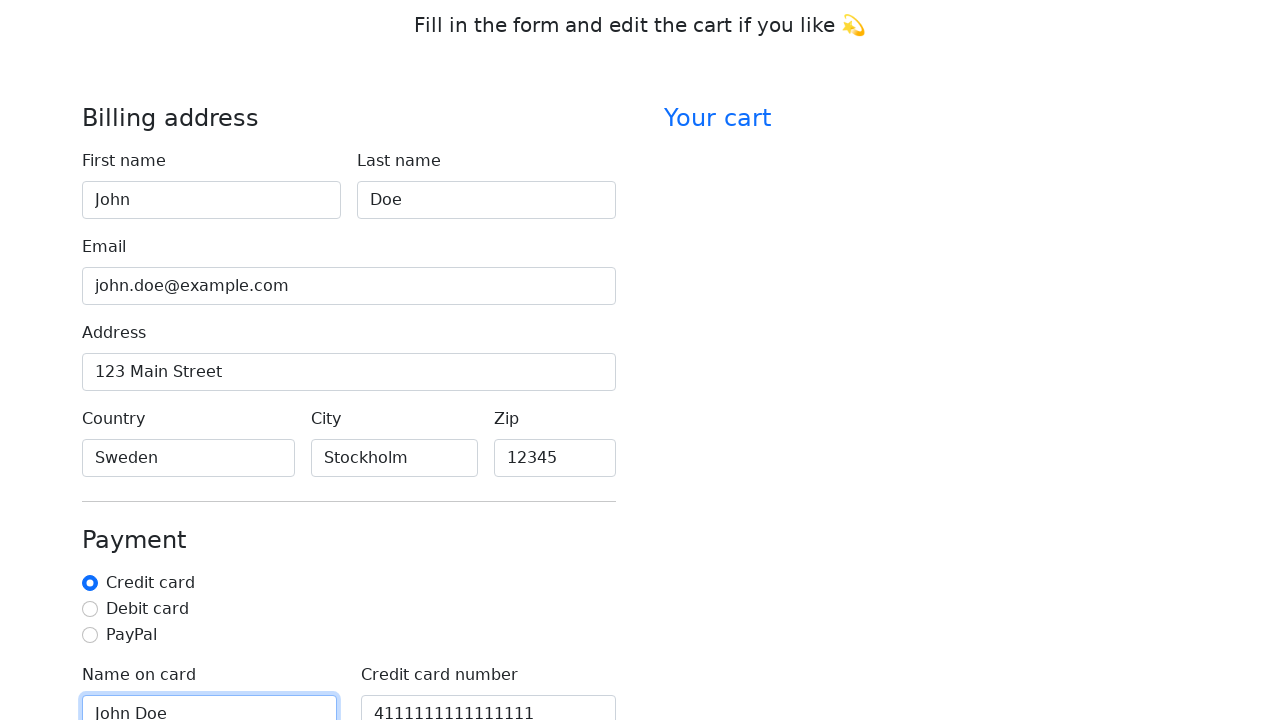

Filled credit card expiration field with '12/25' on #cc-expiration
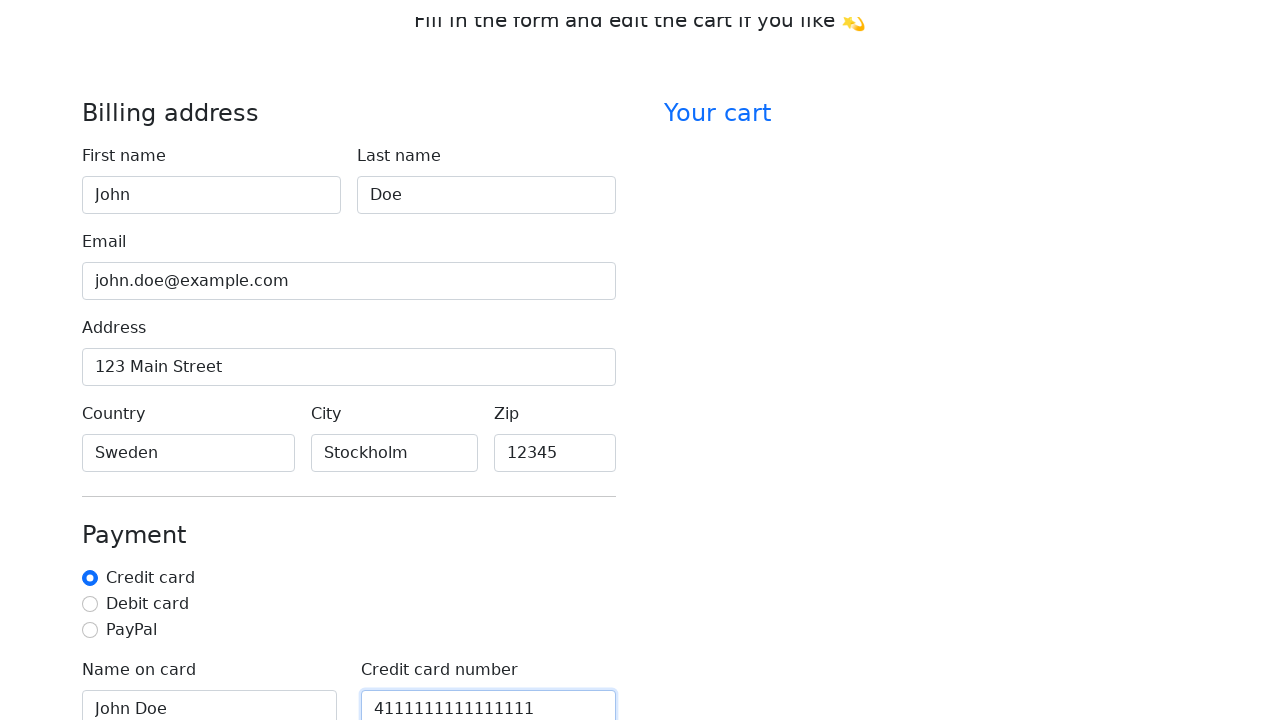

Filled credit card CVV field with '123' on #cc-cvv
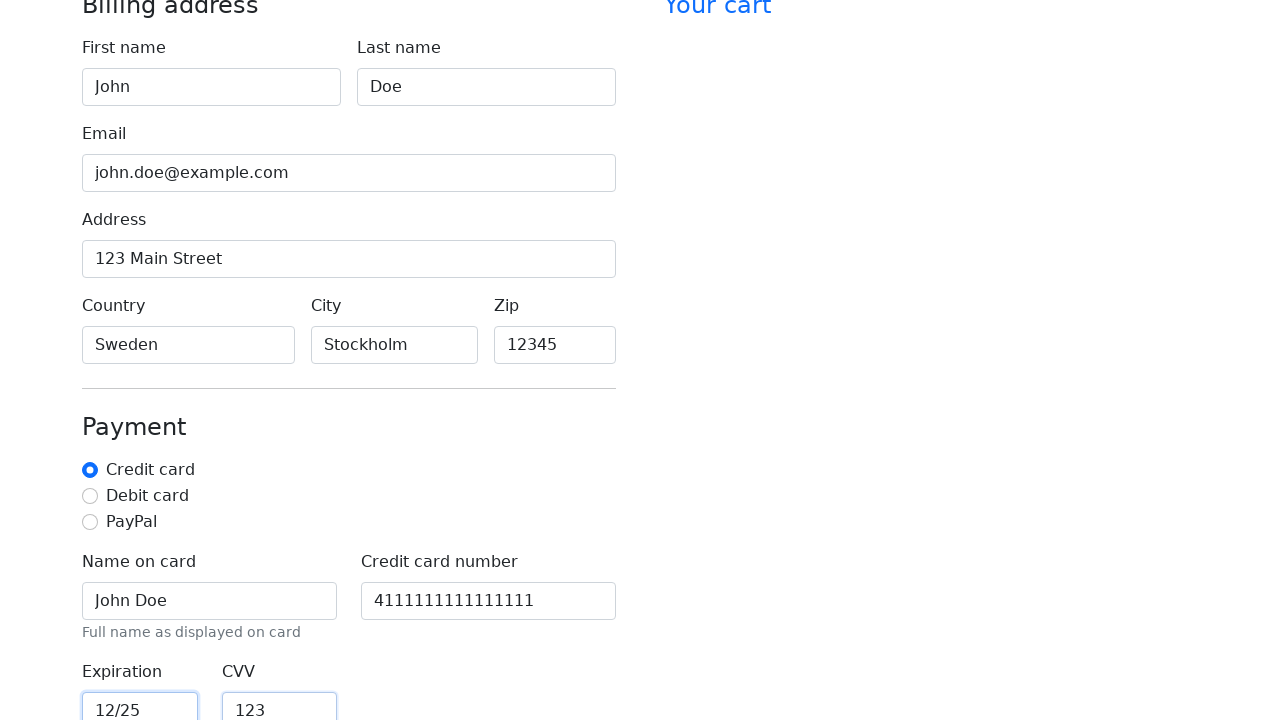

Located invalid feedback error element
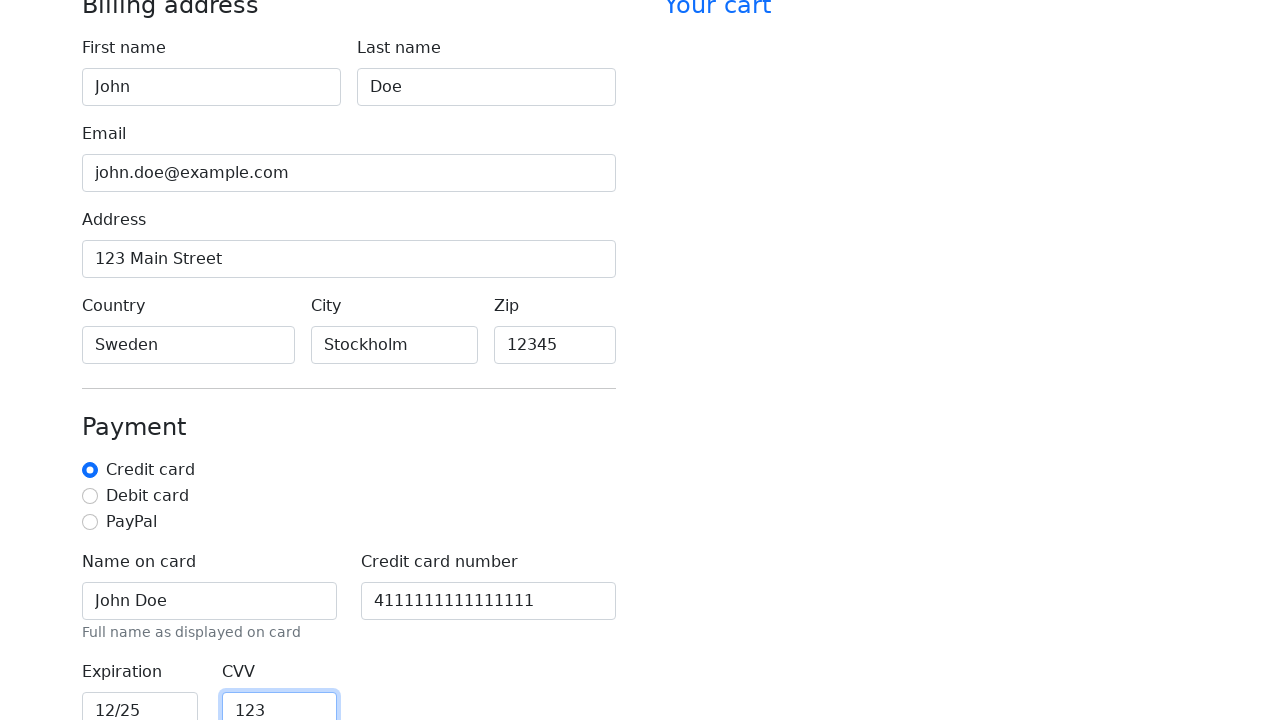

Verified no error messages are displayed on checkout form
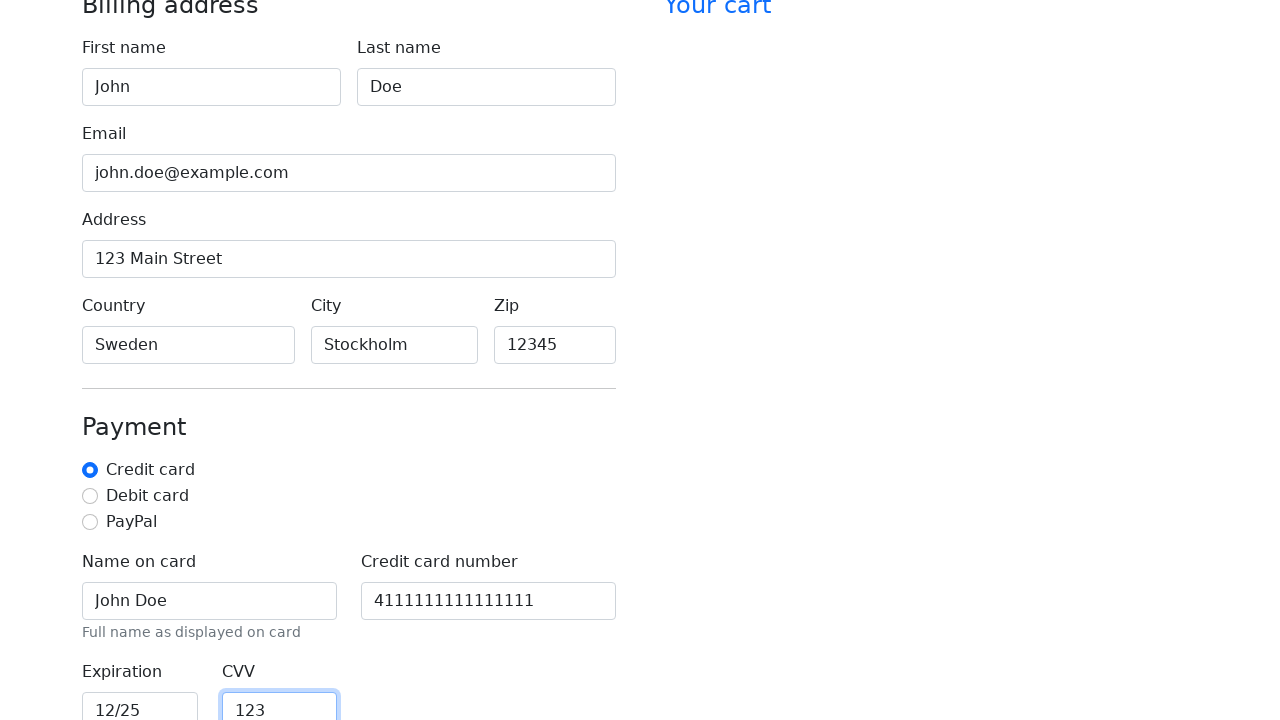

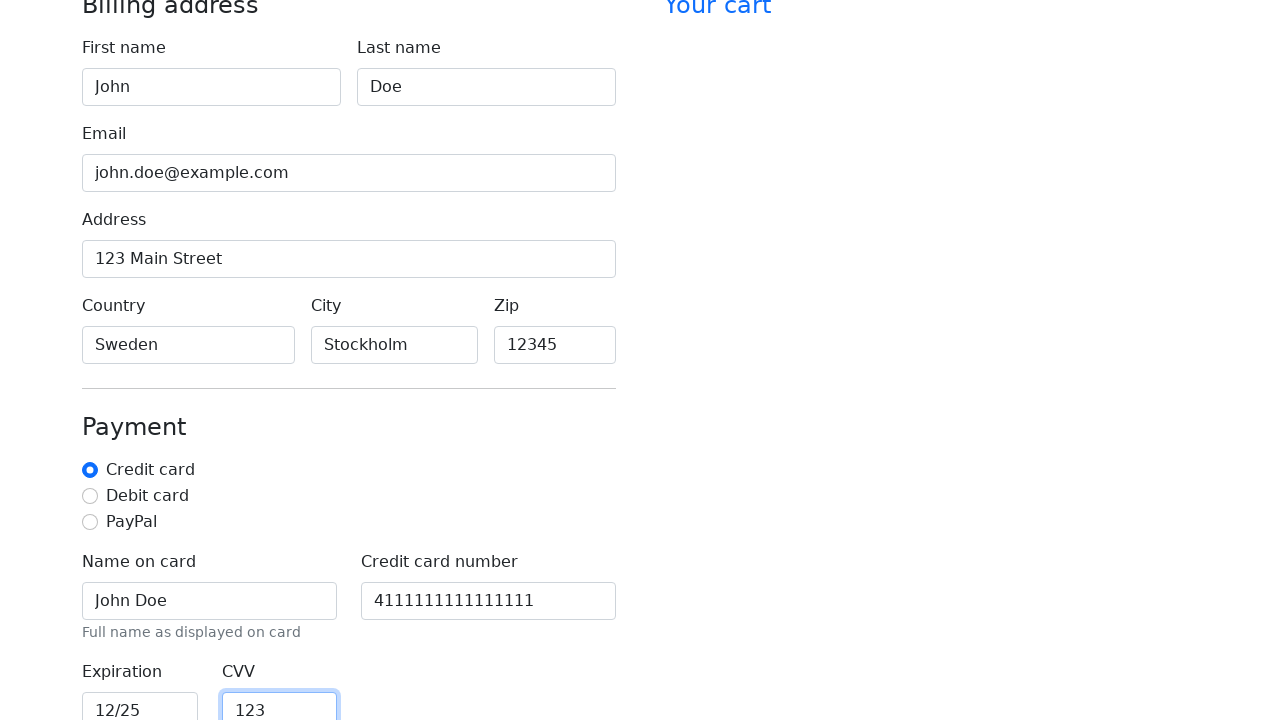